Identifies duplicate employee IDs in a table by checking if an ID has already been encountered

Starting URL: http://automationbykrishna.com/#

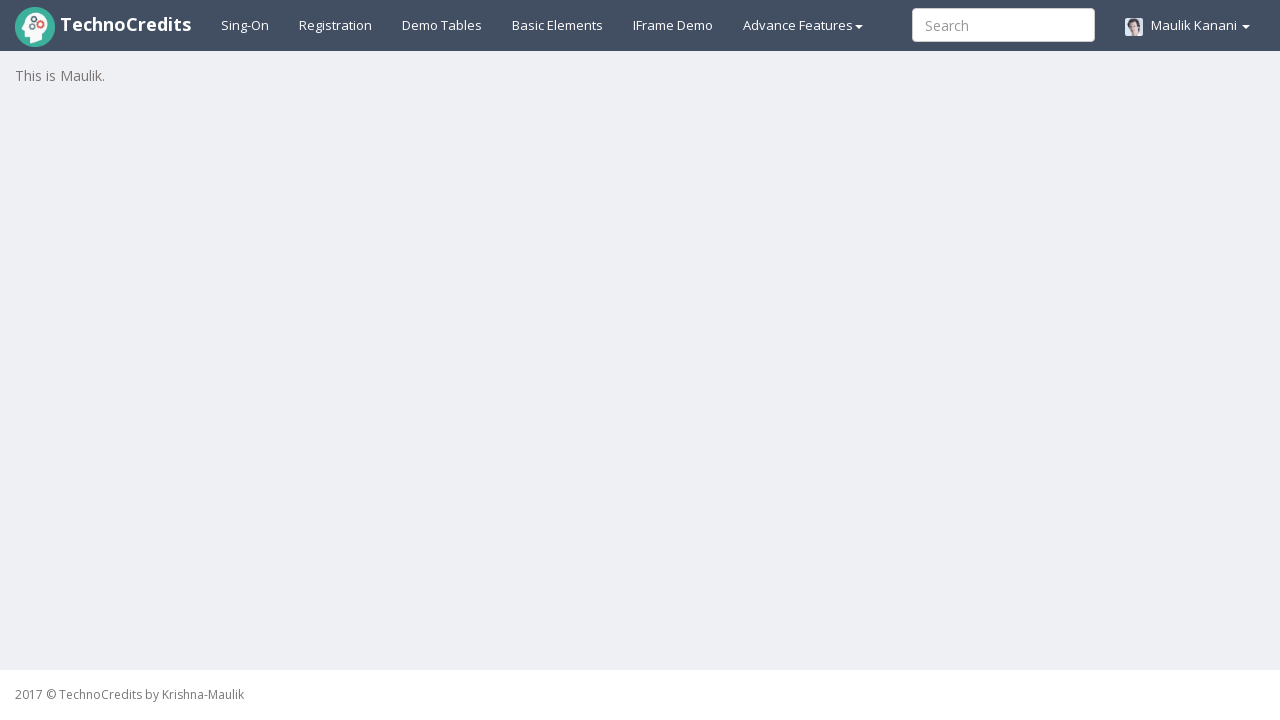

Clicked on demo table link at (442, 25) on xpath=//a[@id='demotable']
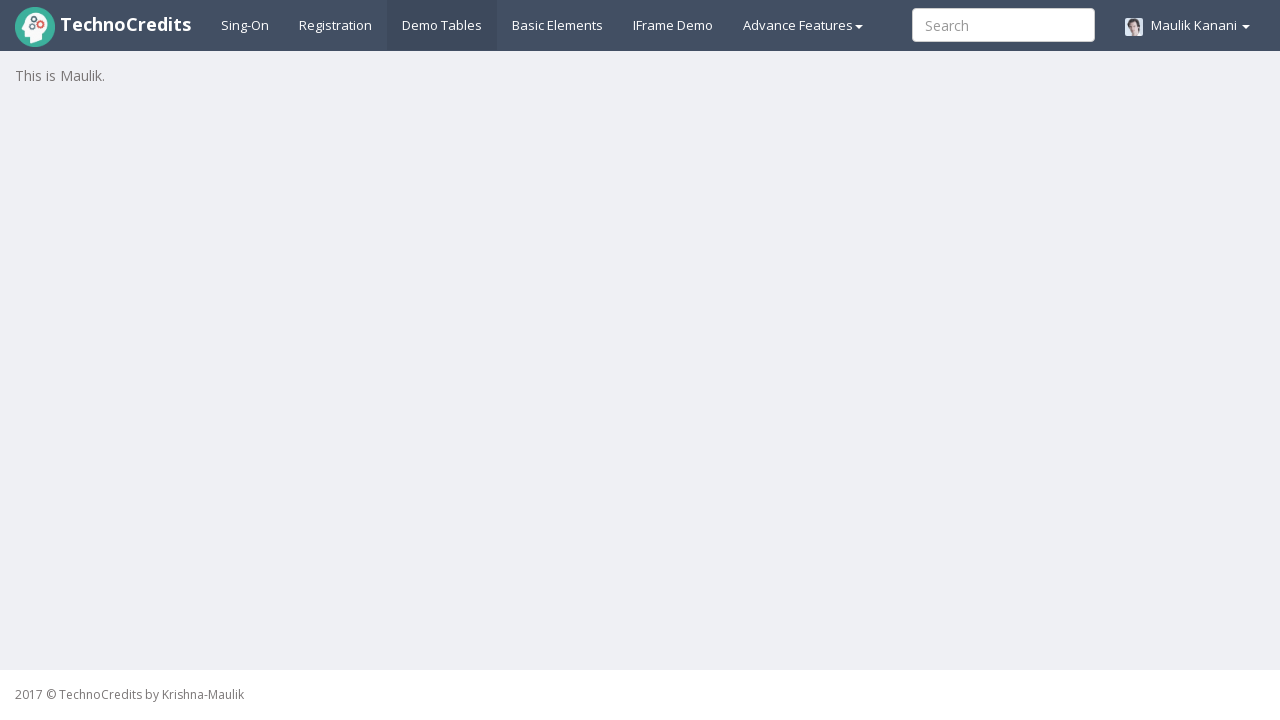

Table loaded with tbody rows
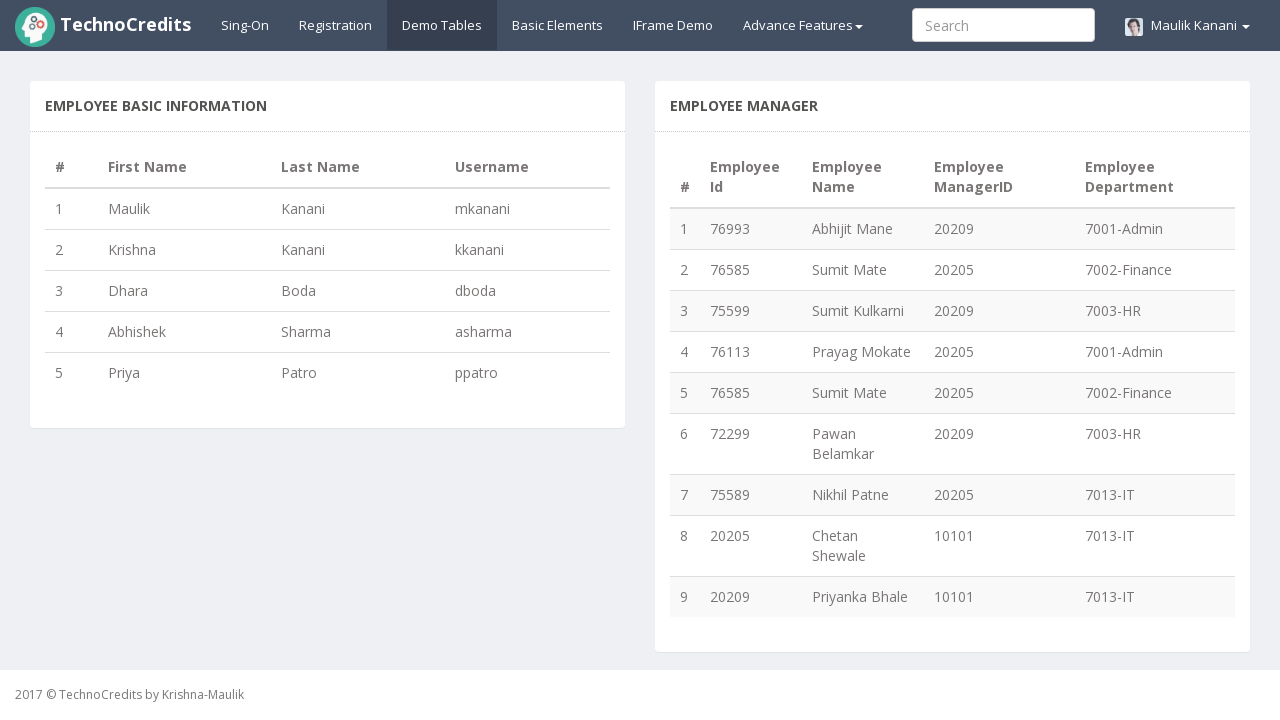

Retrieved table row count: 9 rows
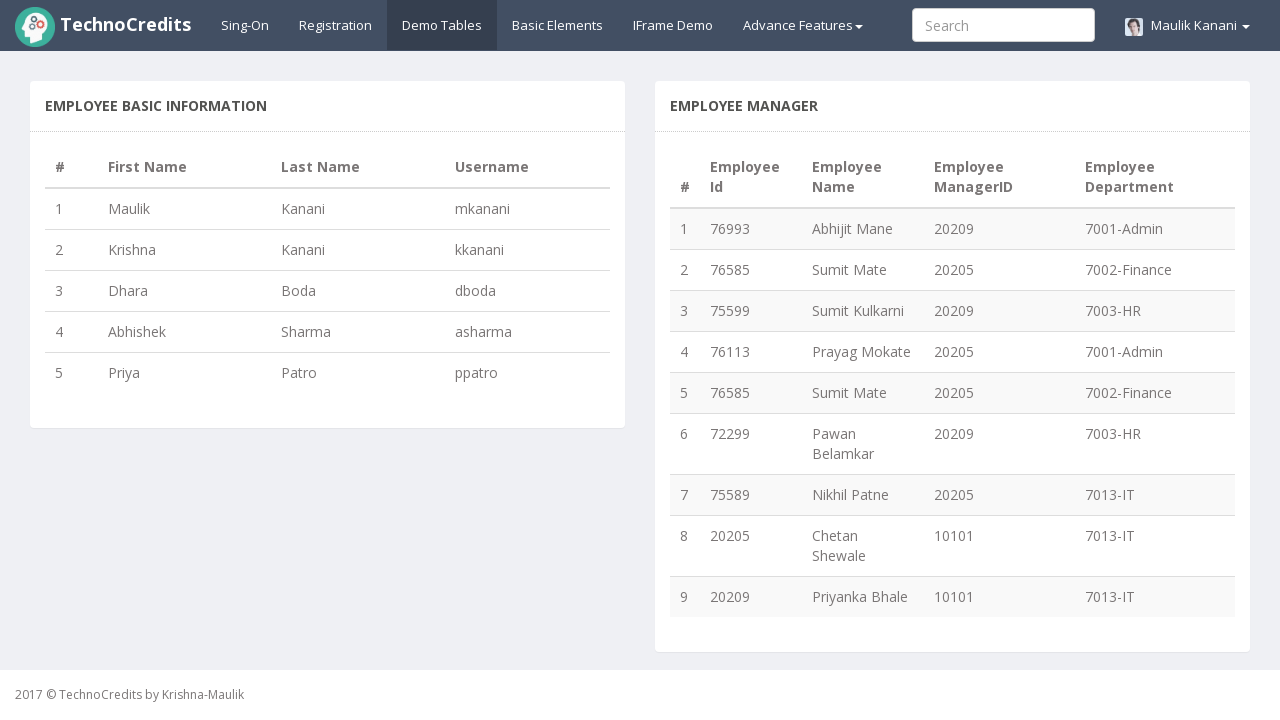

Retrieved employee ID '76993' from row 1
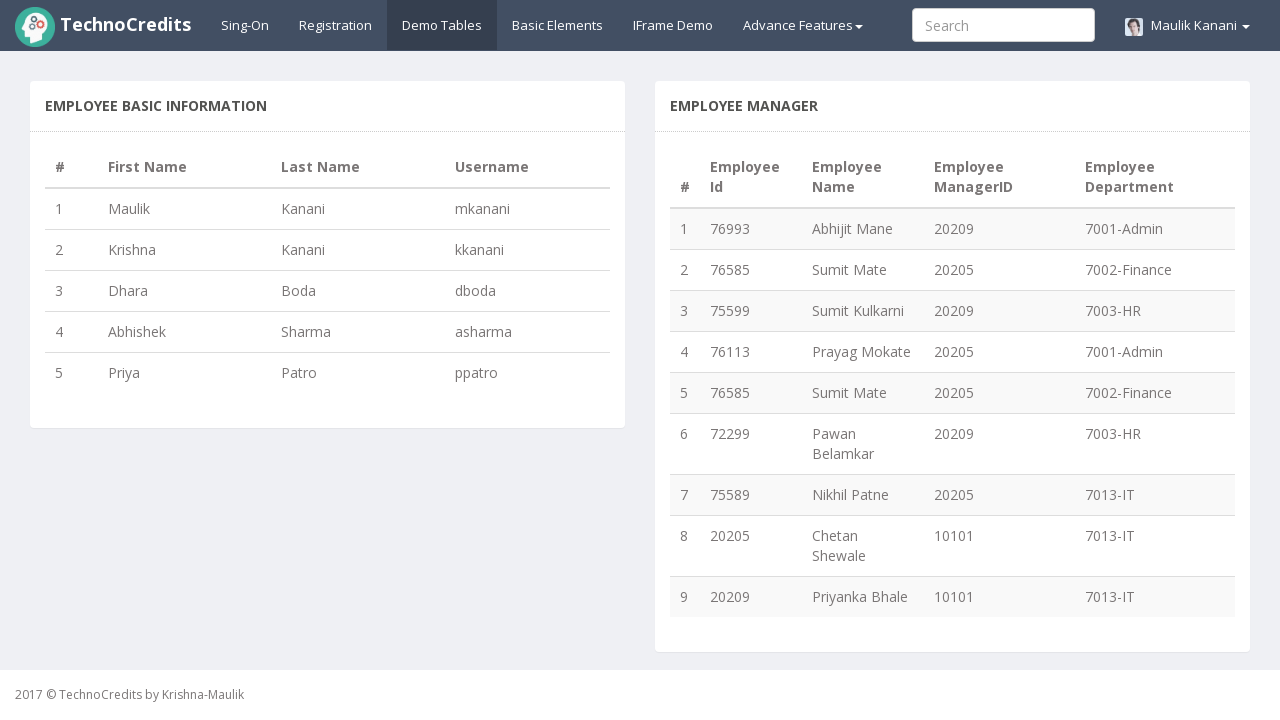

Added unique employee ID '76993' to tracking set
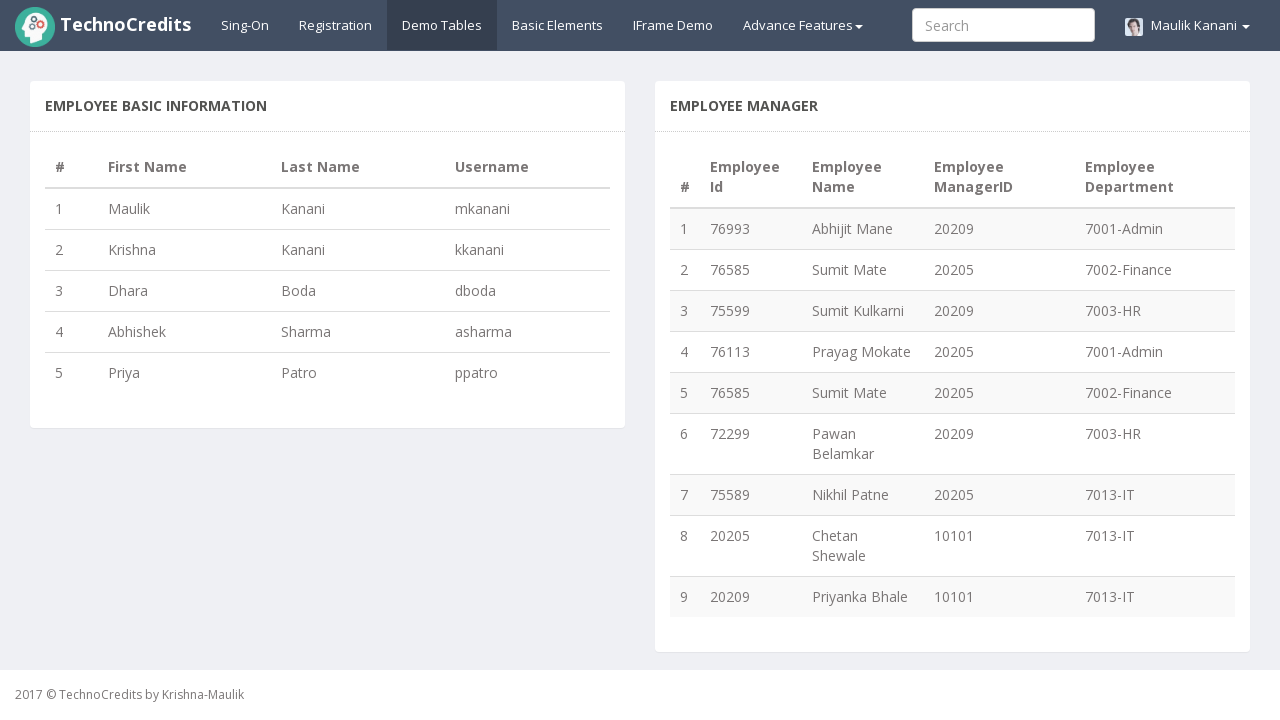

Retrieved employee ID '76585' from row 2
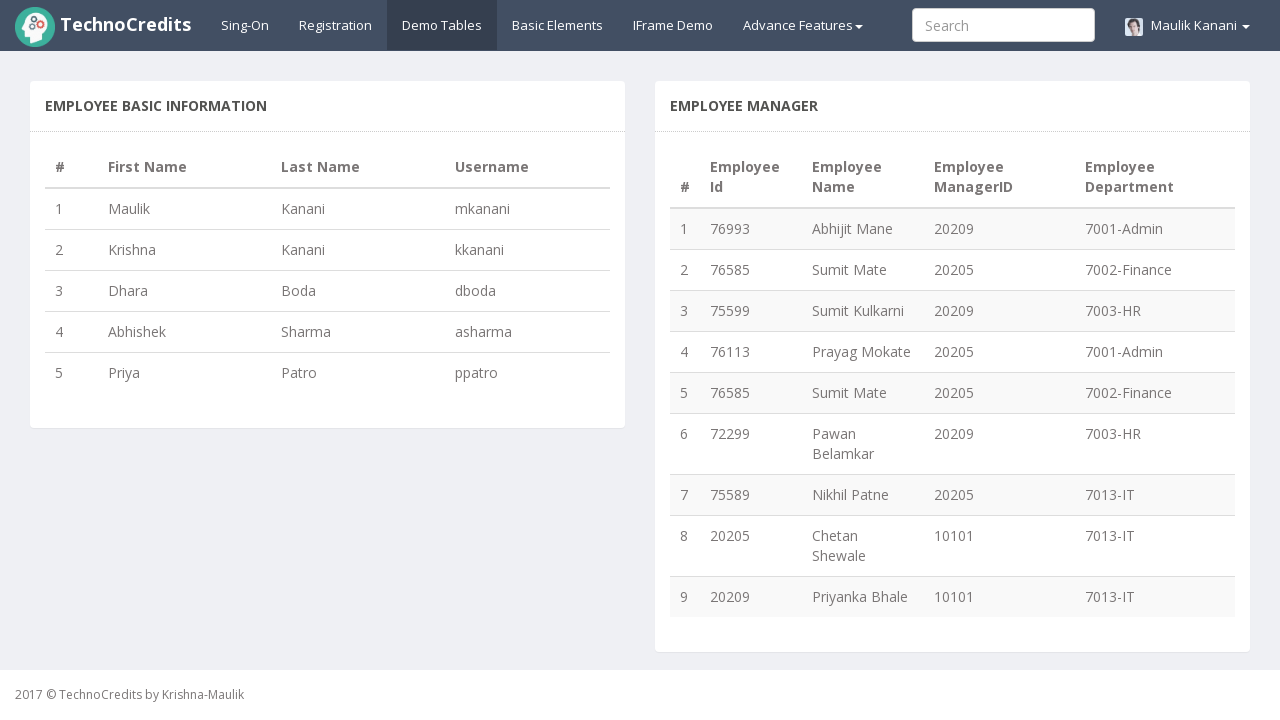

Added unique employee ID '76585' to tracking set
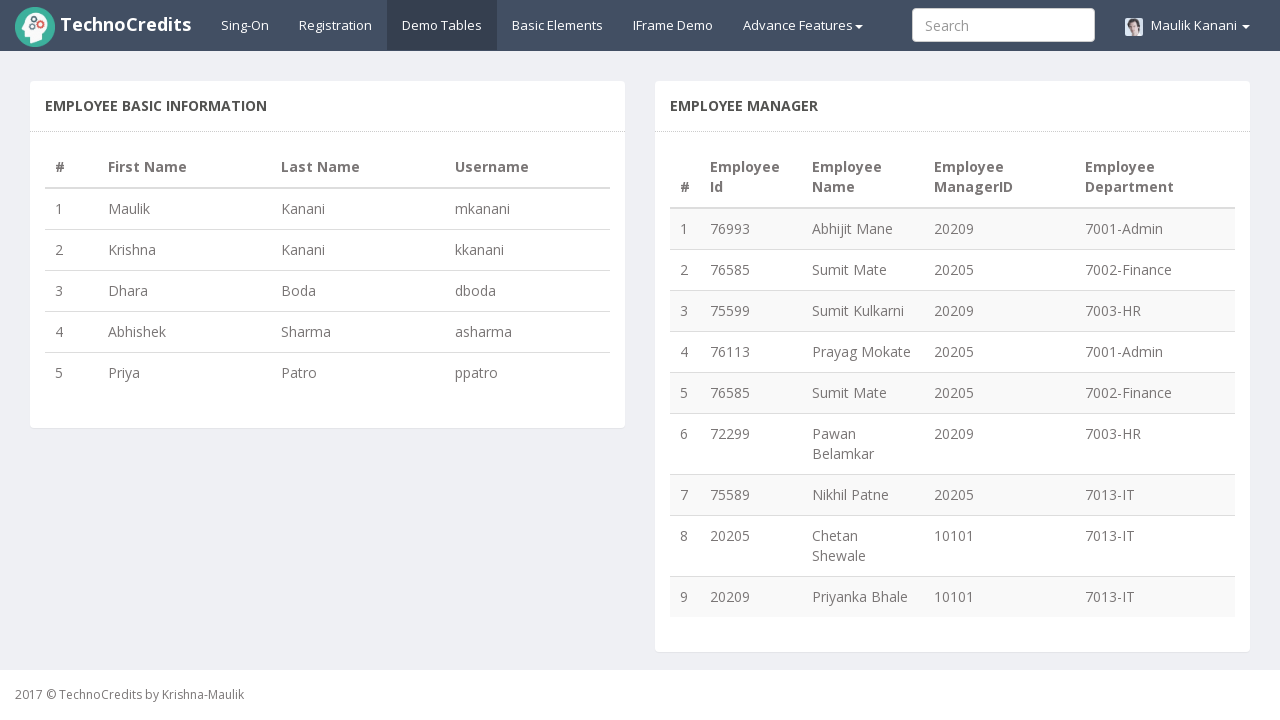

Retrieved employee ID '75599' from row 3
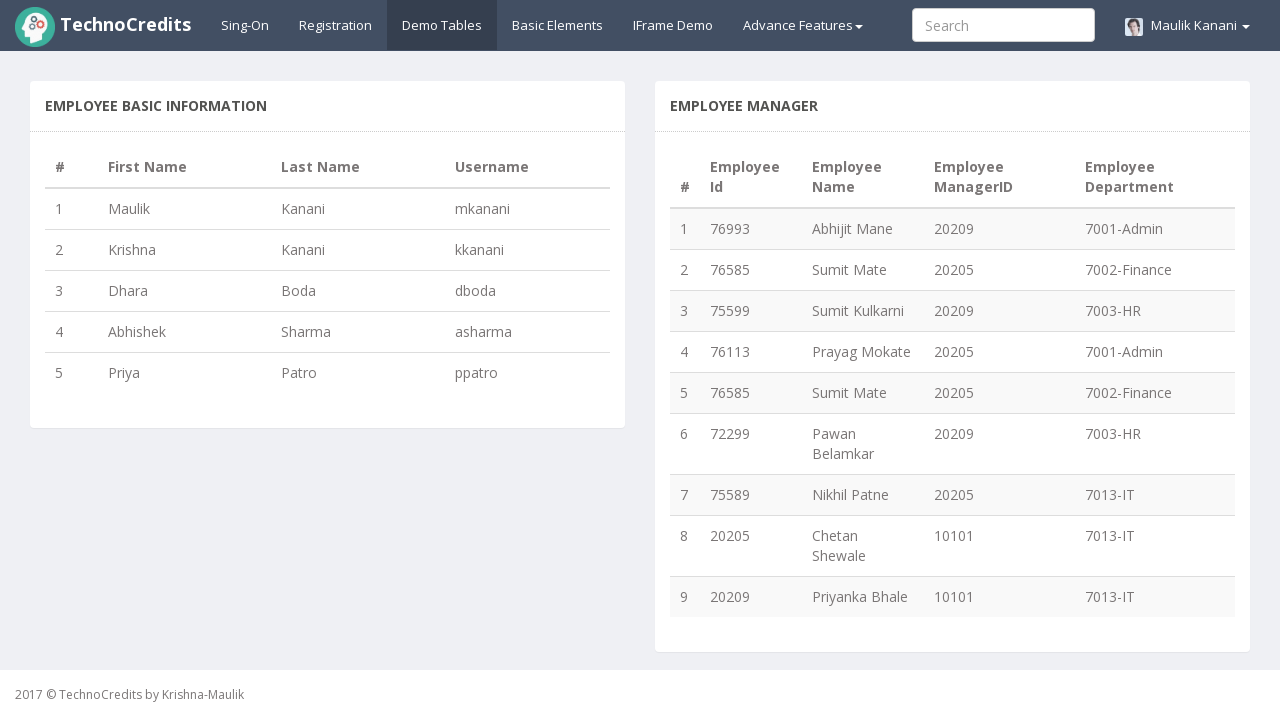

Added unique employee ID '75599' to tracking set
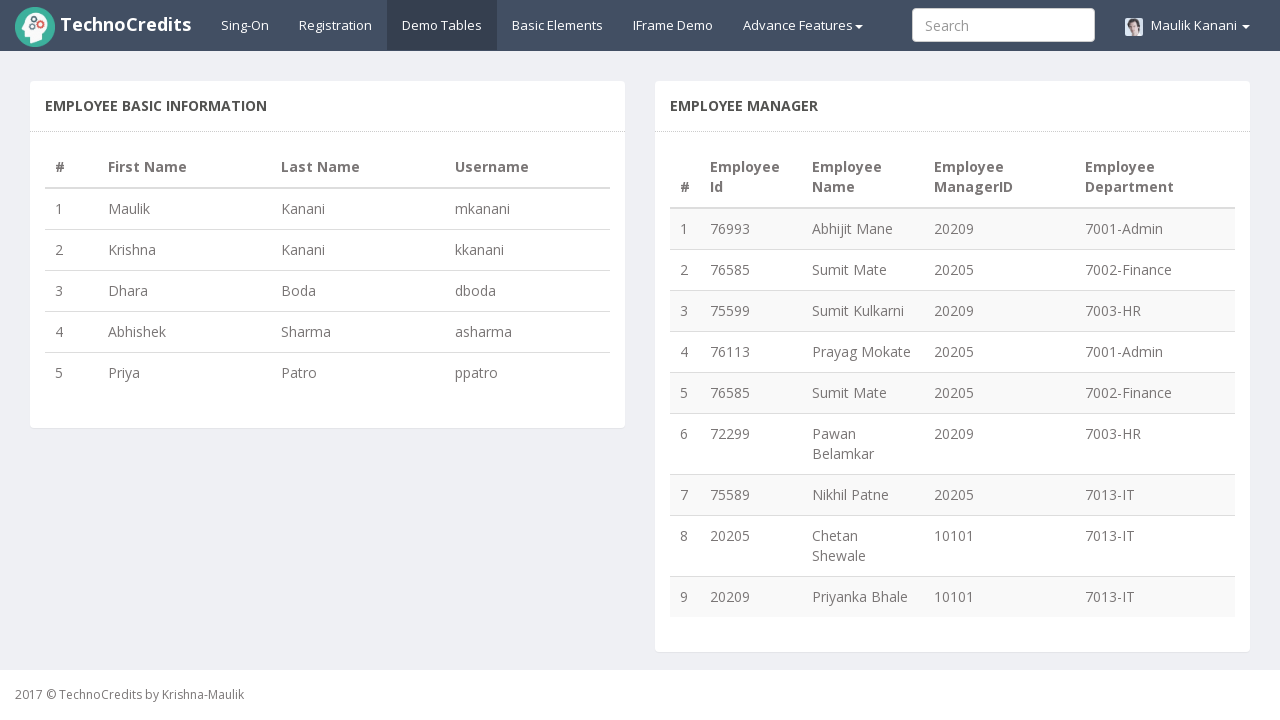

Retrieved employee ID '76113' from row 4
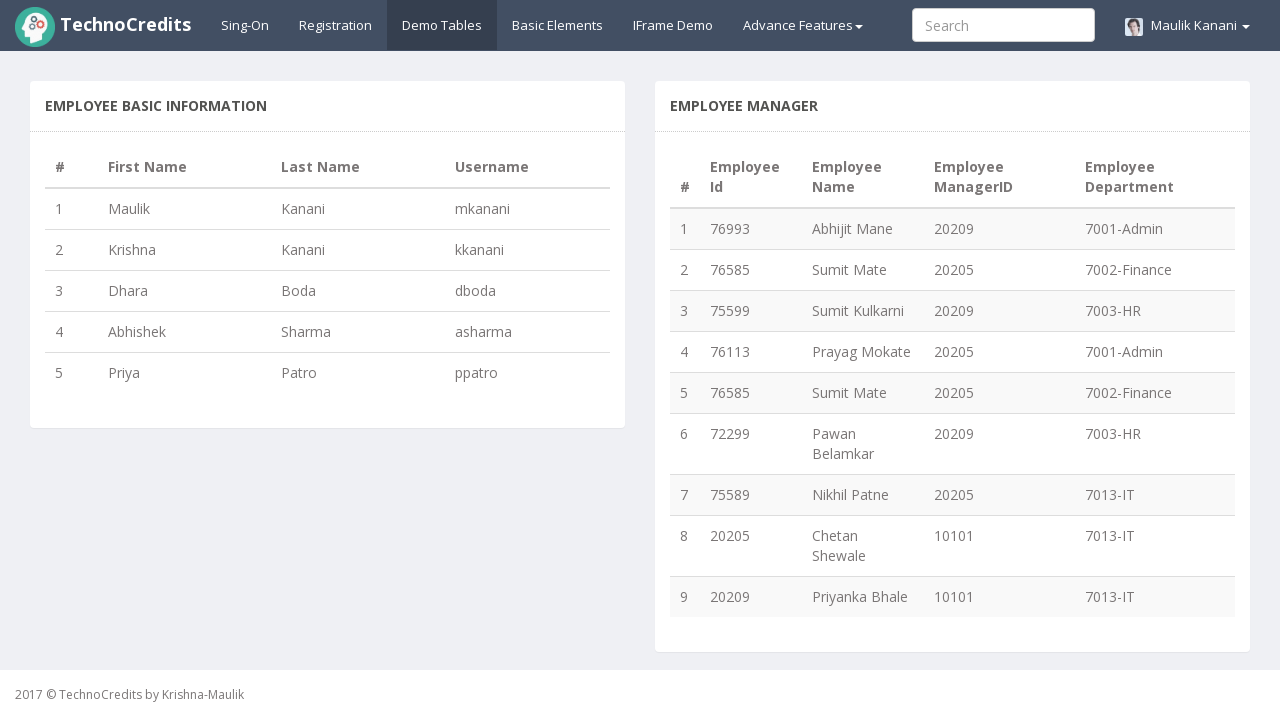

Added unique employee ID '76113' to tracking set
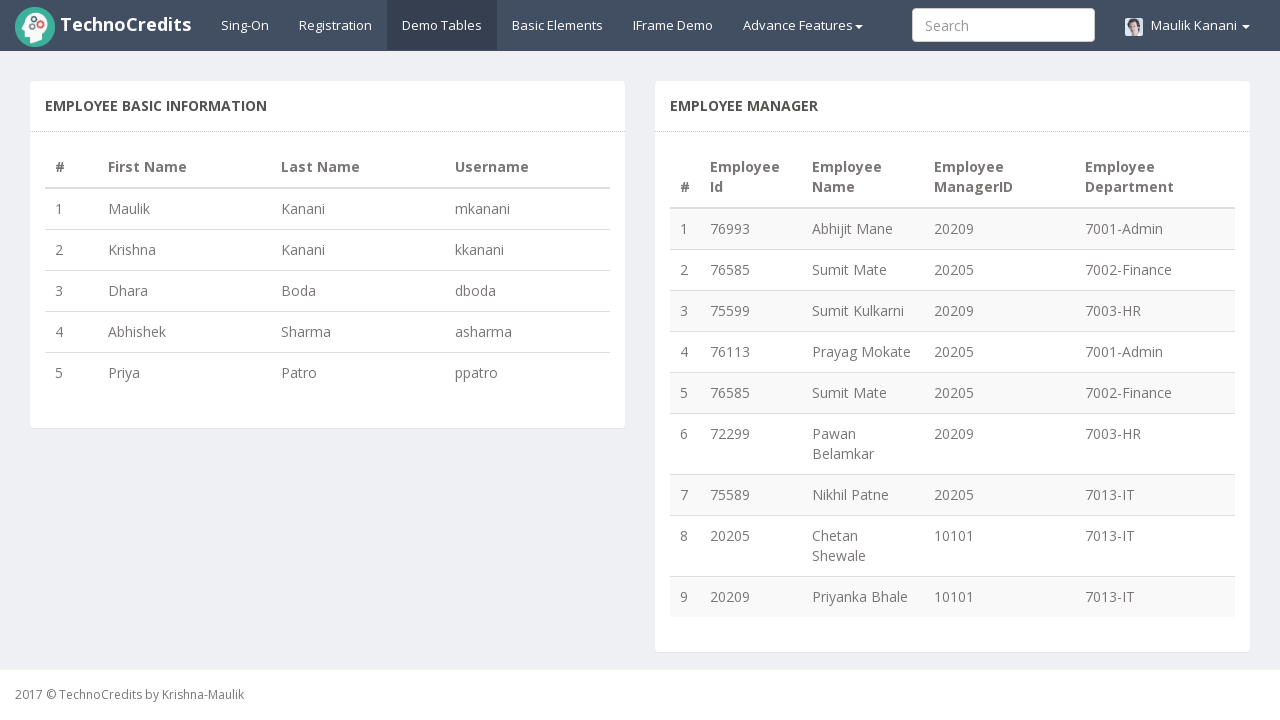

Retrieved employee ID '76585' from row 5
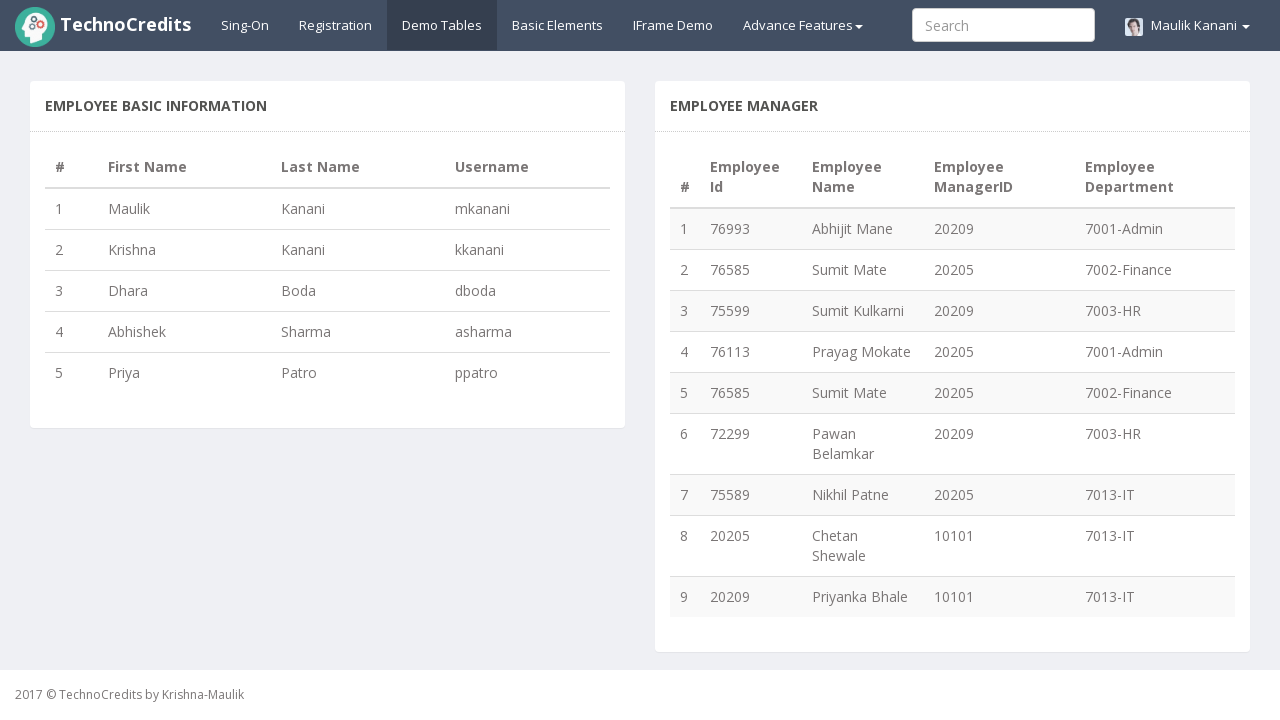

Found duplicate employee ID '76585' with name 'Sumit Mate' in row 5
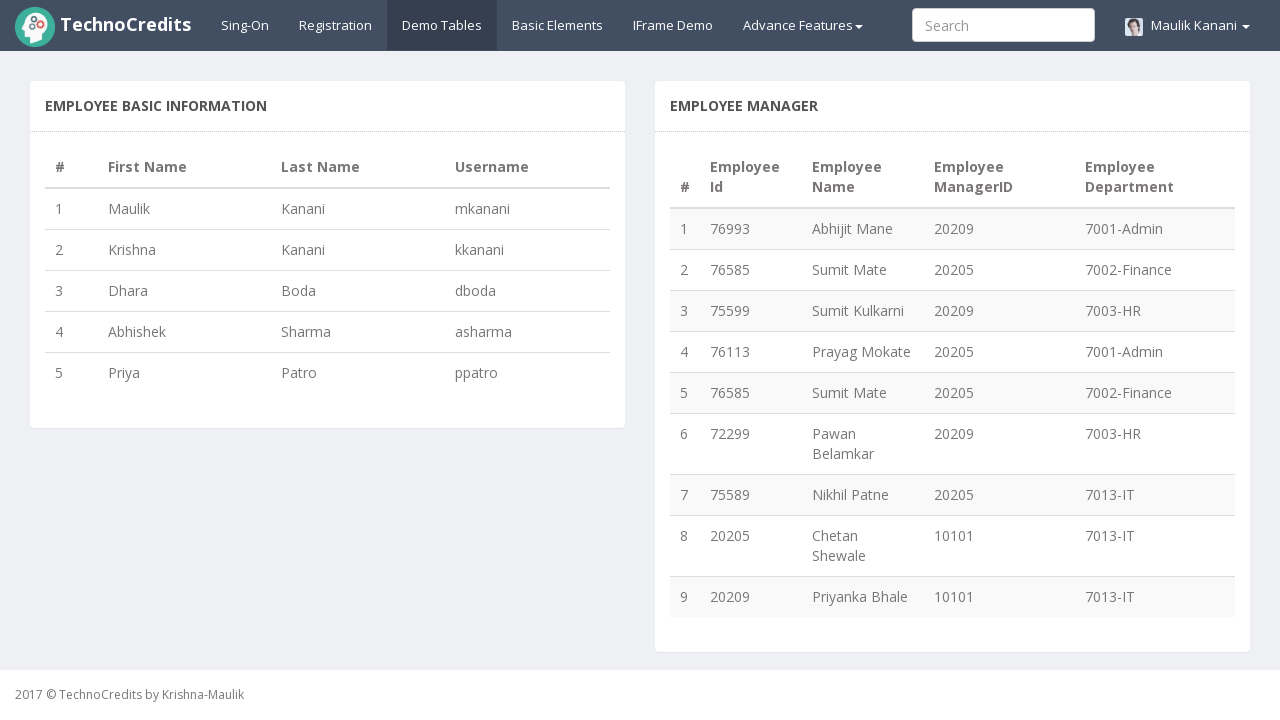

Retrieved employee ID '72299' from row 6
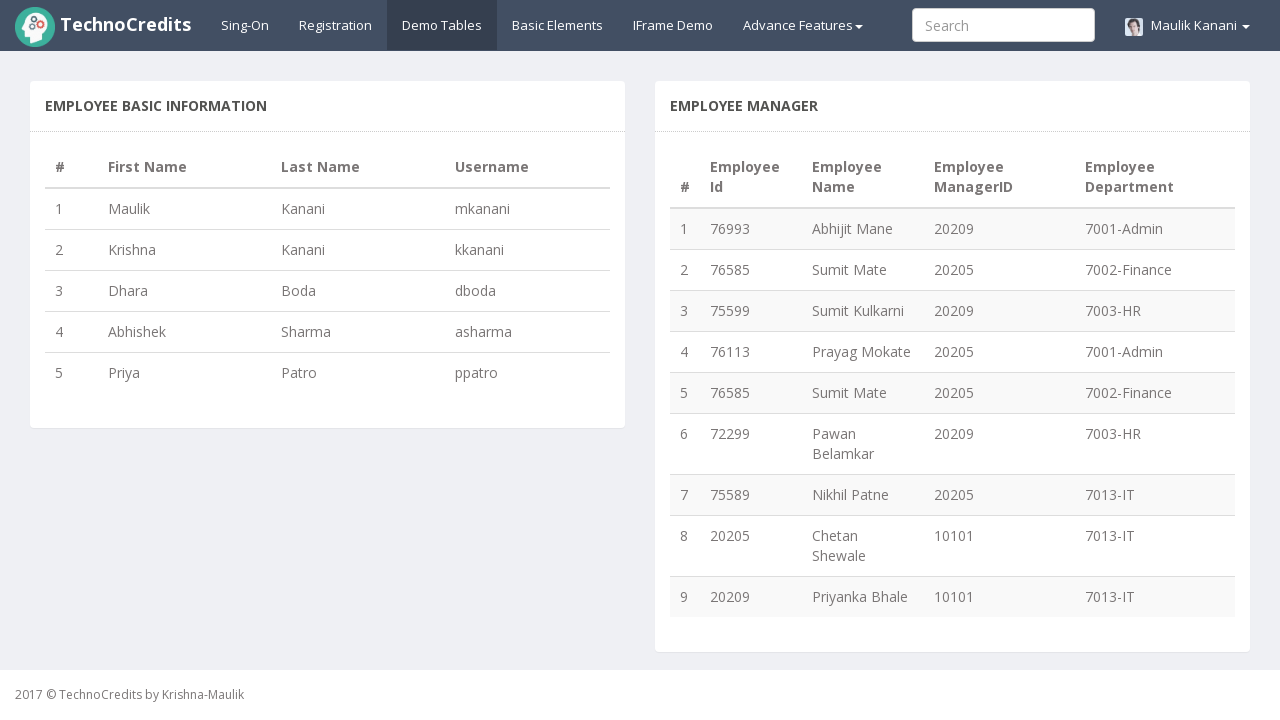

Added unique employee ID '72299' to tracking set
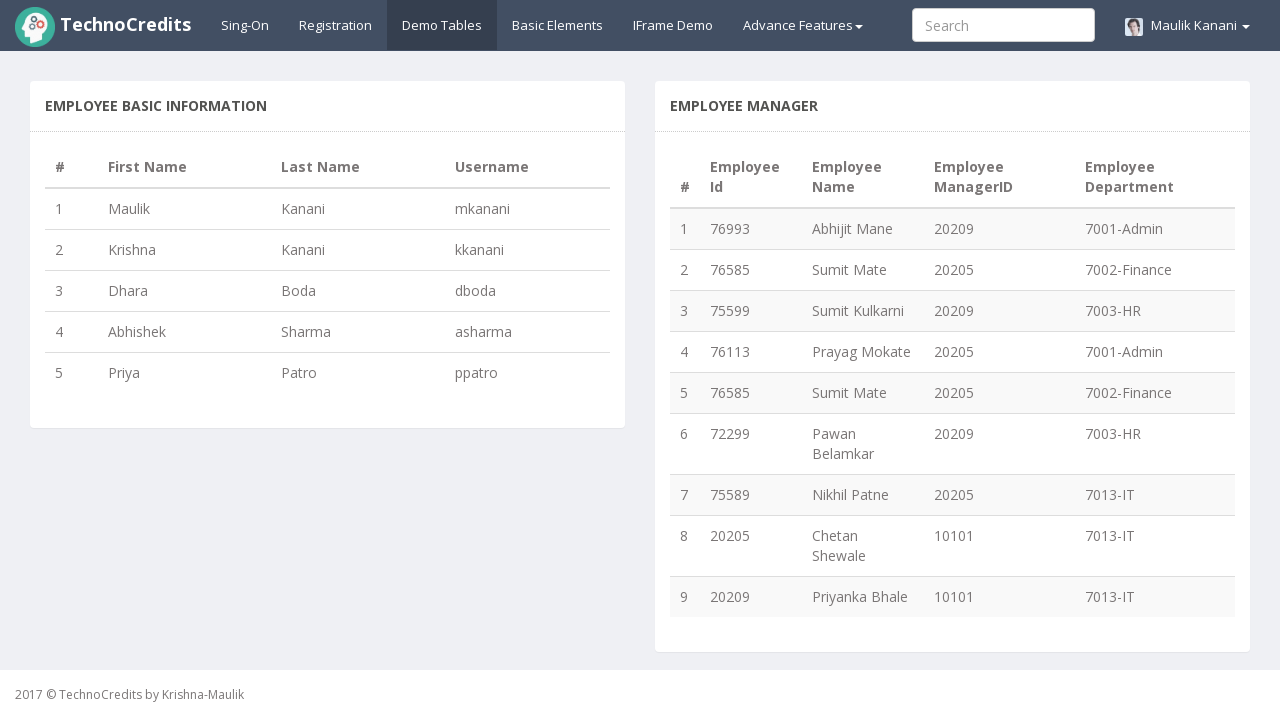

Retrieved employee ID '75589' from row 7
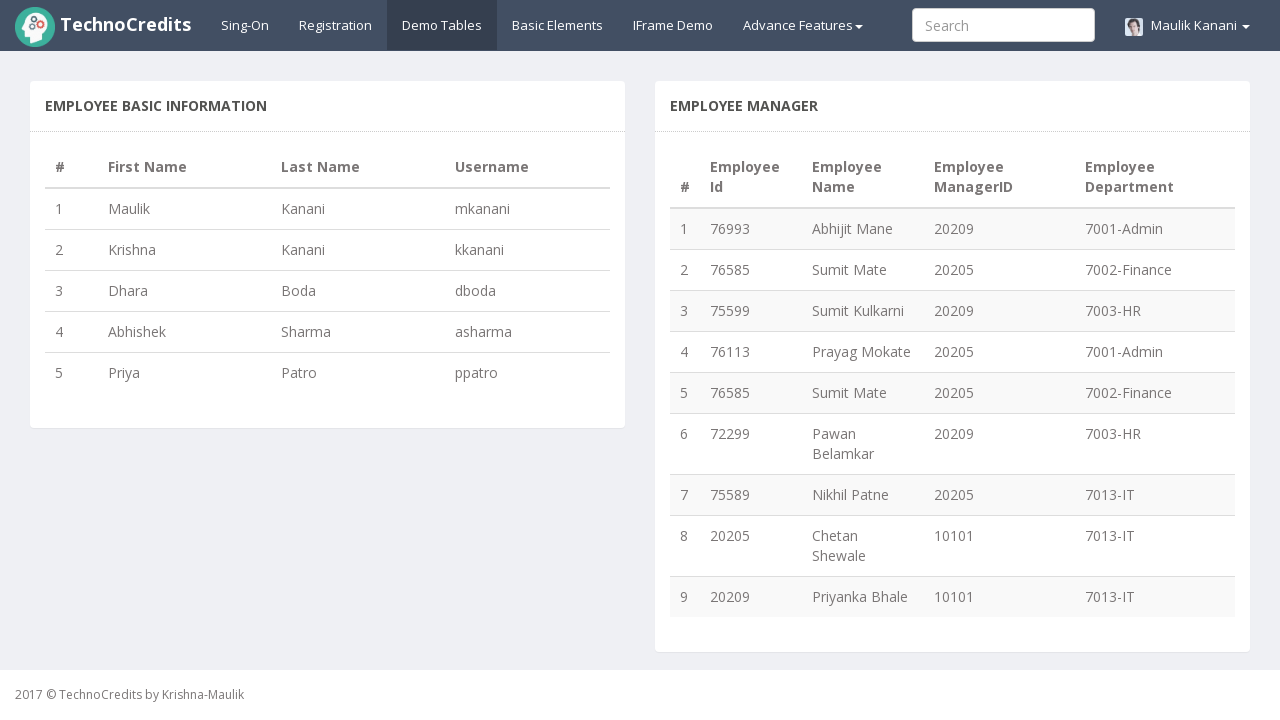

Added unique employee ID '75589' to tracking set
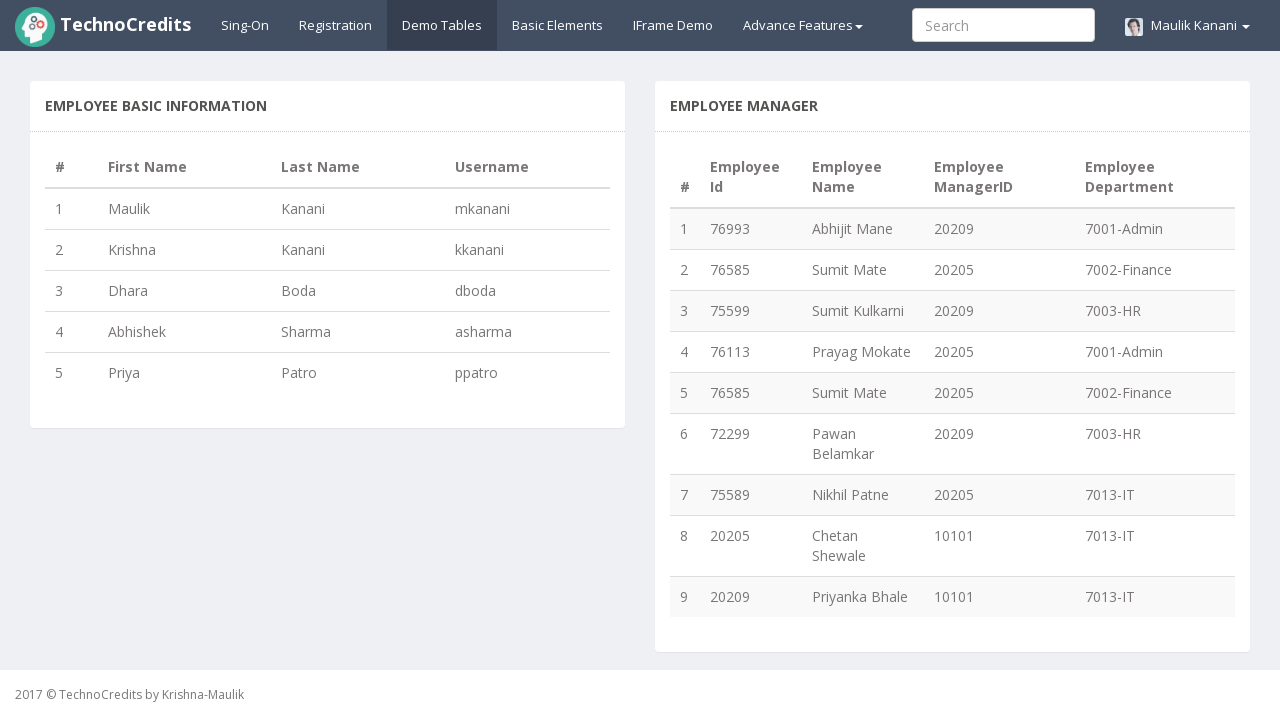

Retrieved employee ID '20205' from row 8
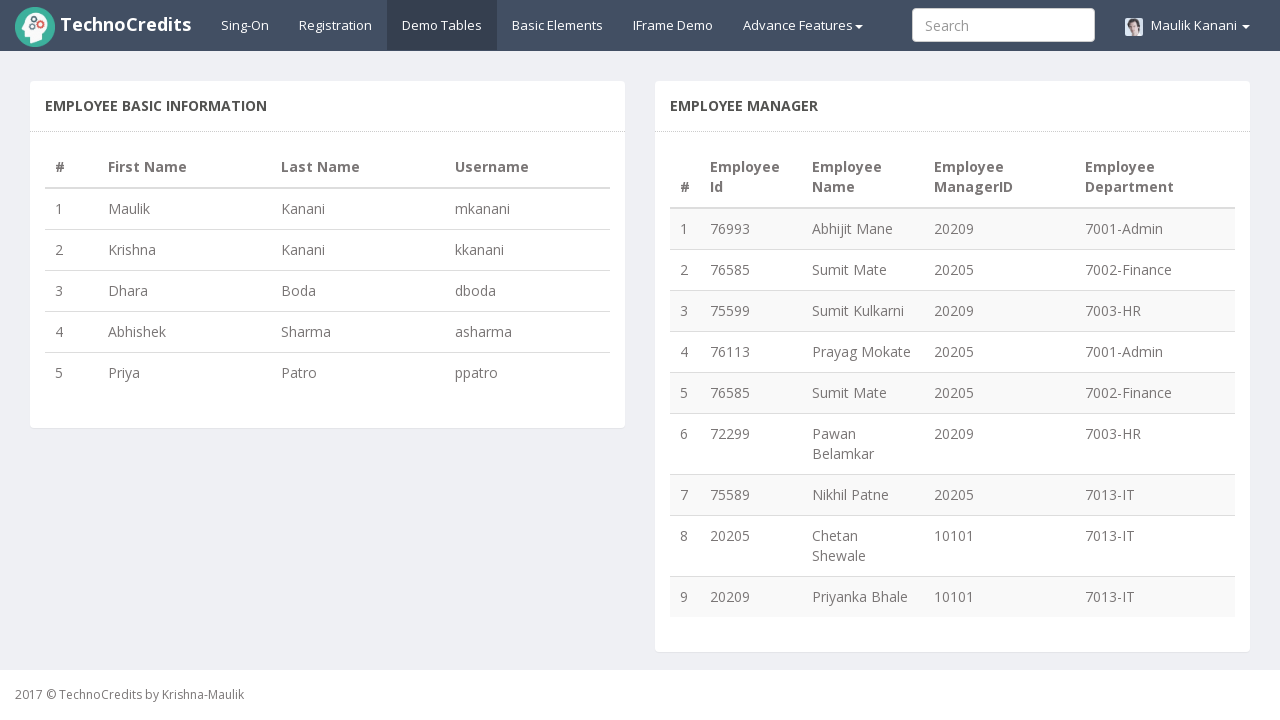

Added unique employee ID '20205' to tracking set
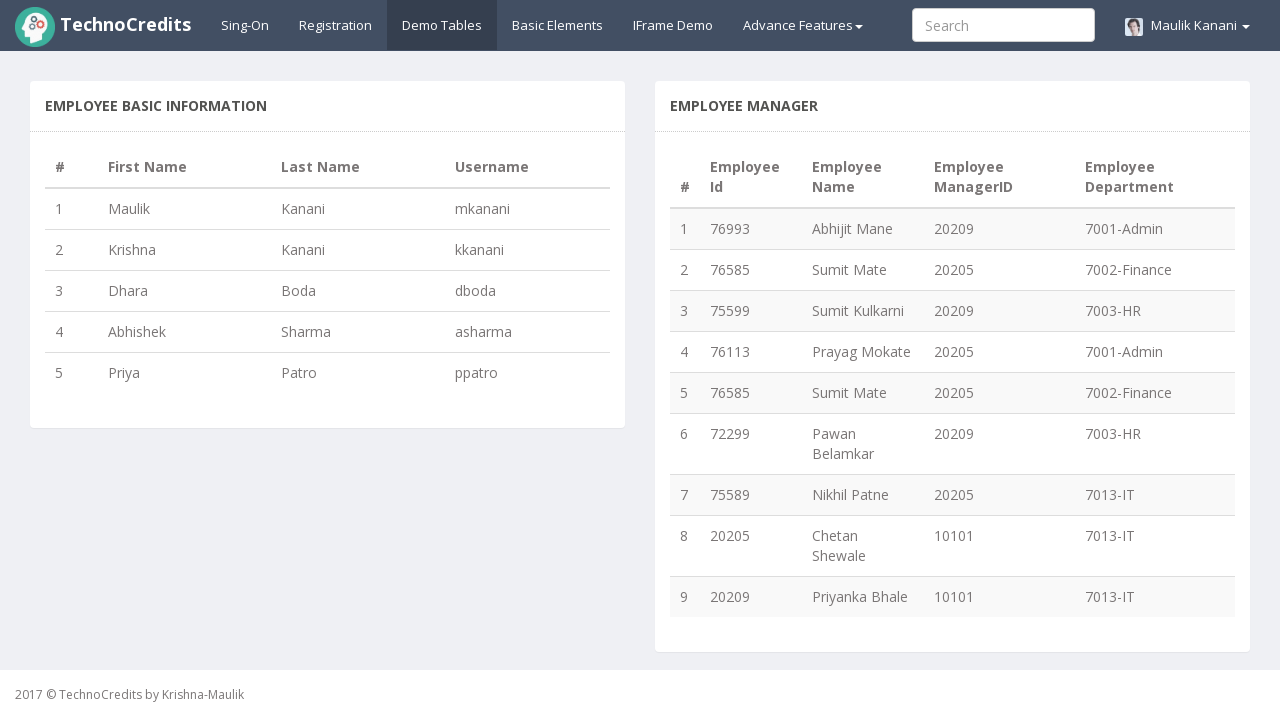

Retrieved employee ID '20209' from row 9
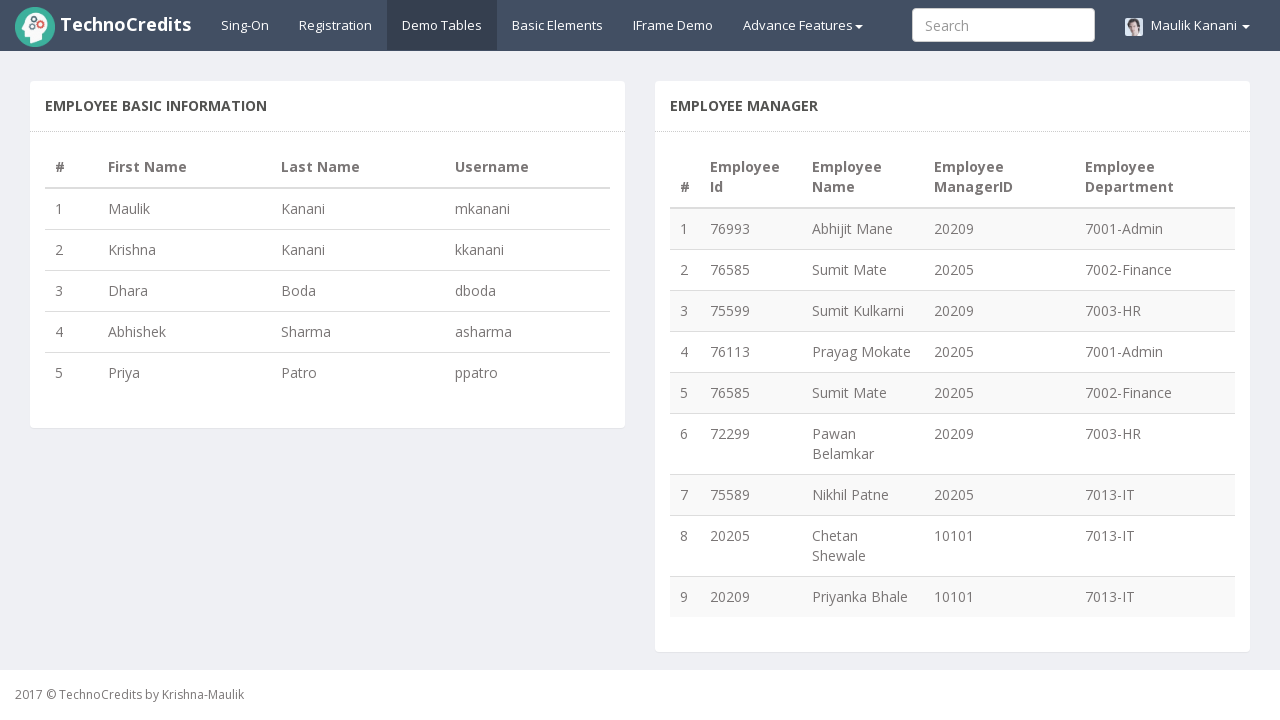

Added unique employee ID '20209' to tracking set
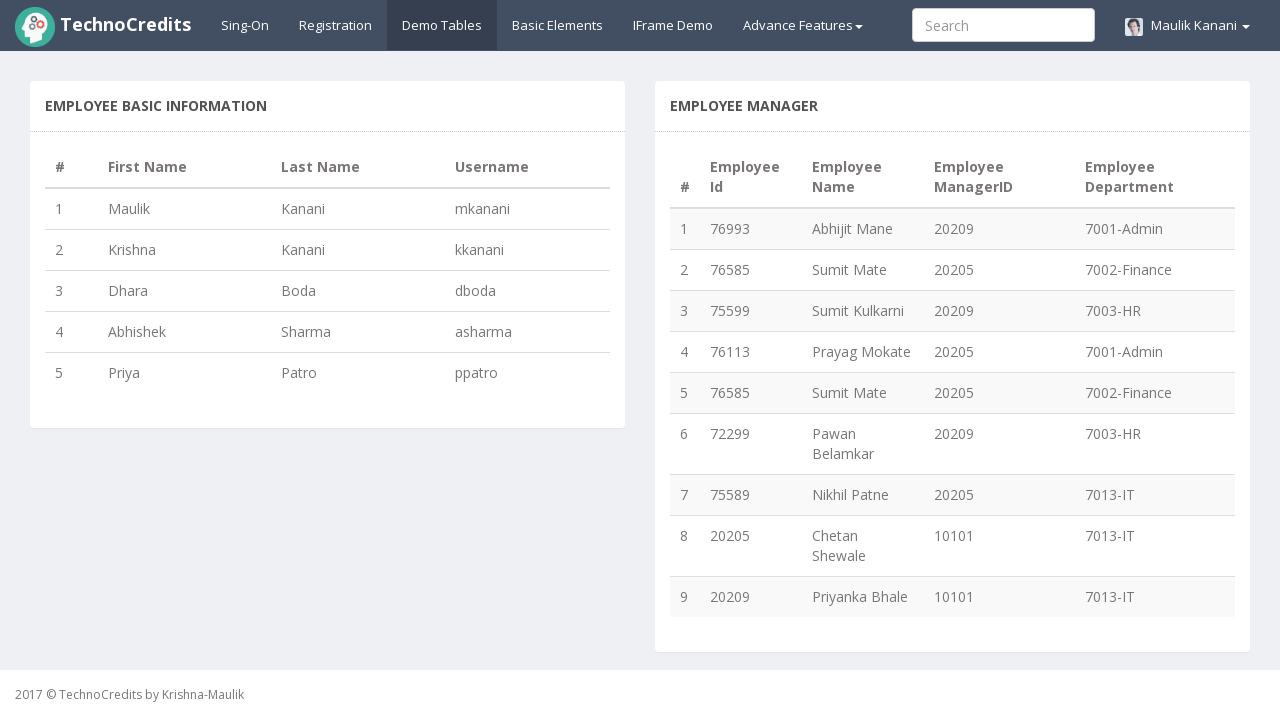

Verified duplicate employee name is 'Sumit Mate'
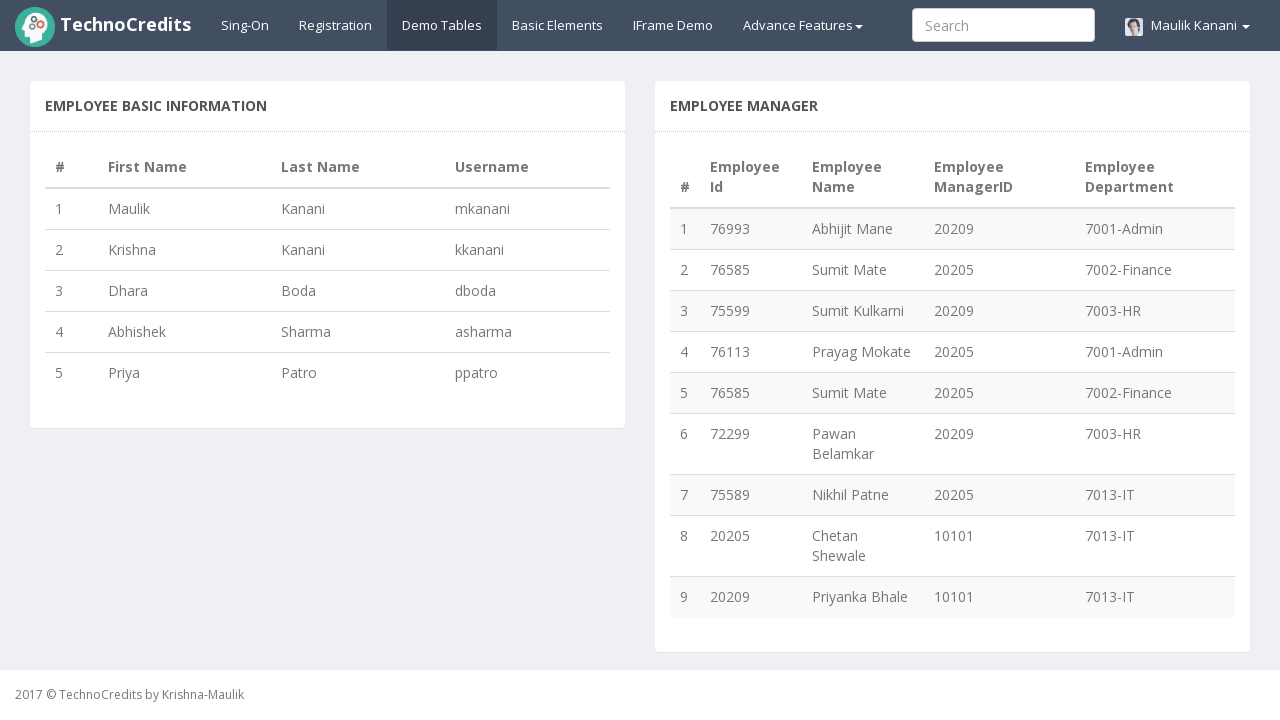

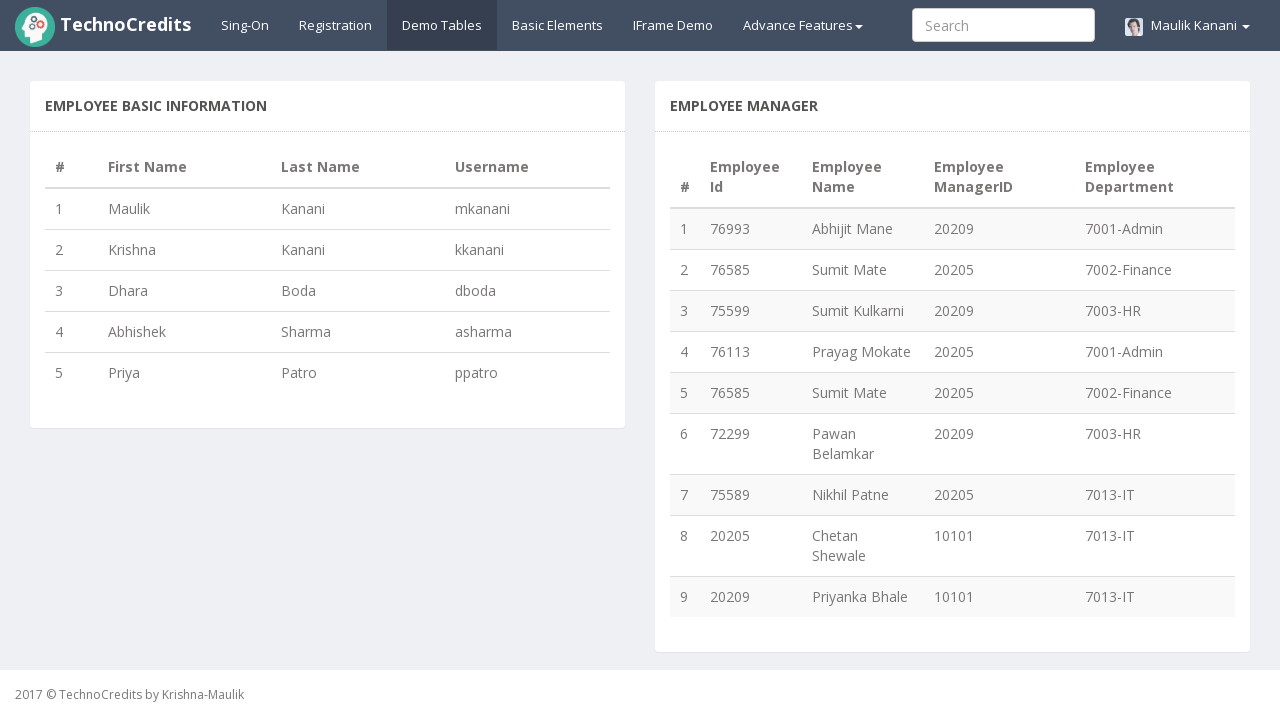